Tests application behavior when network requests containing "GetBook" fail by intercepting and aborting those requests, then clicking the primary button to trigger the request.

Starting URL: https://rahulshettyacademy.com/angularAppdemo/

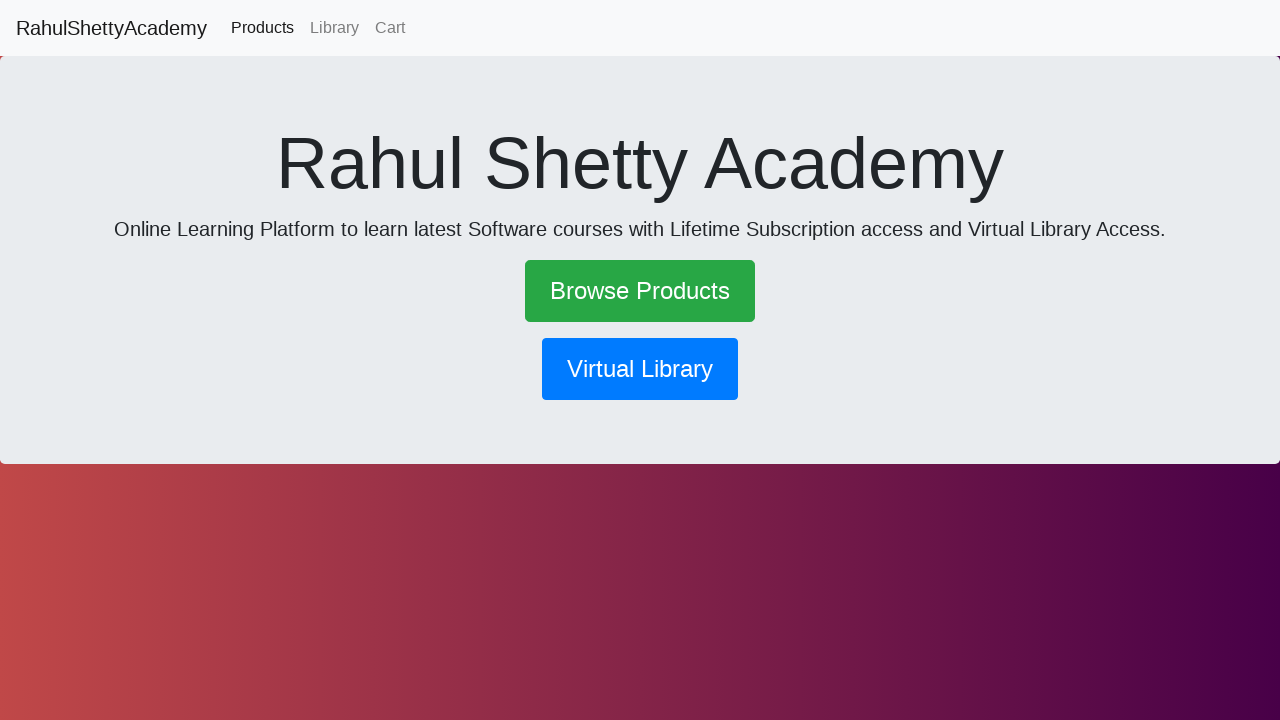

Set up network interception to abort requests containing 'GetBook'
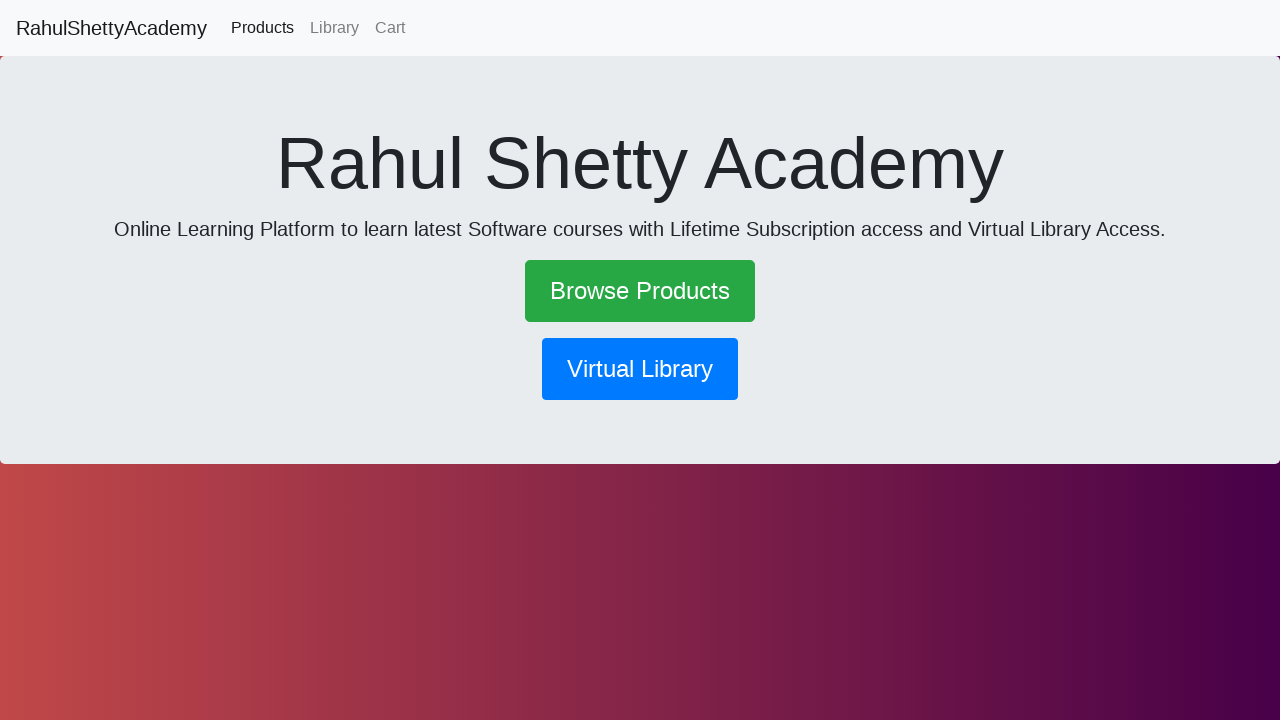

Clicked primary button to trigger network request at (640, 369) on button.btn.btn-primary
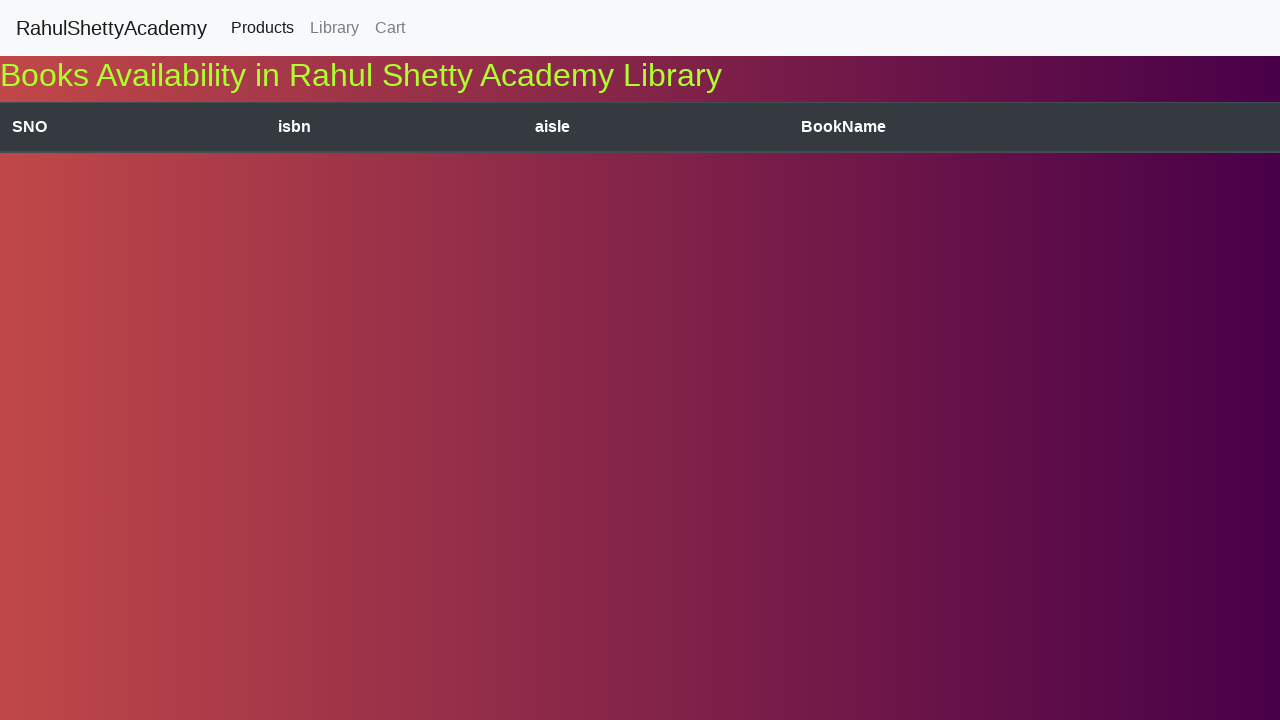

Waited 3 seconds for application to handle failed request
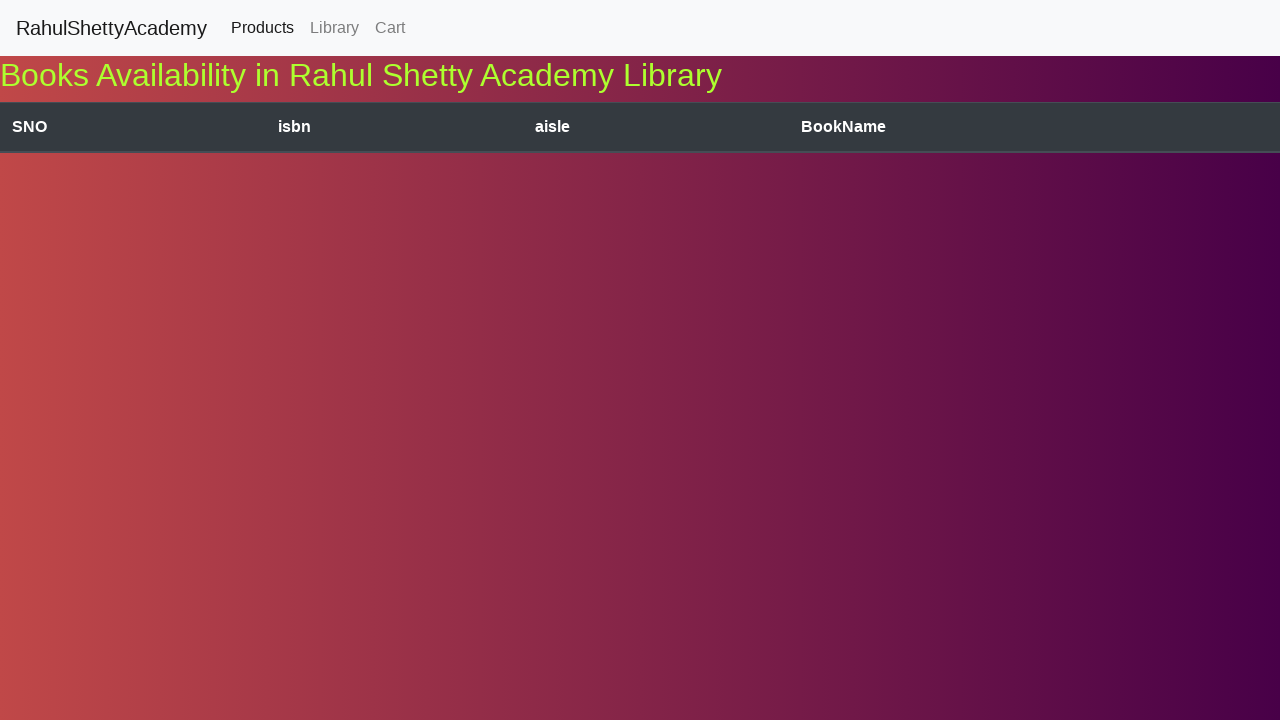

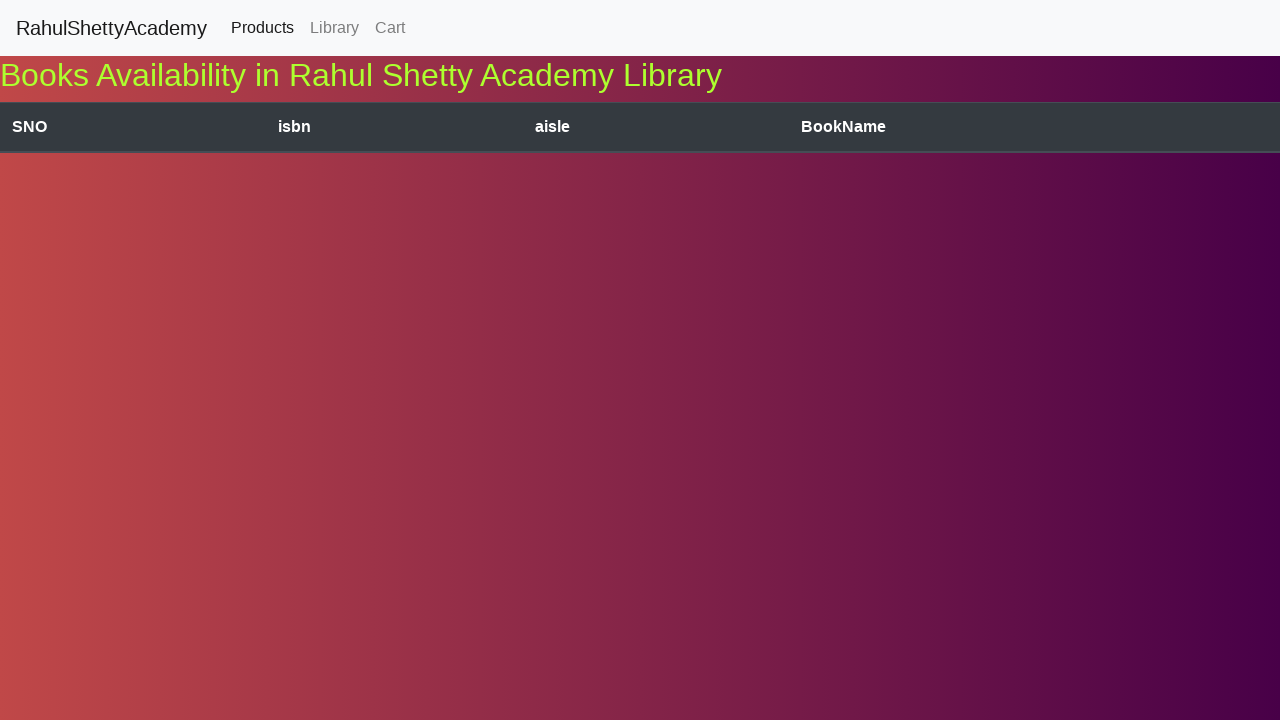